Tests network failure handling by intercepting and failing requests containing 'GetBook' in the URL, then navigating to the library section

Starting URL: https://rahulshettyacademy.com/angularAppdemo/

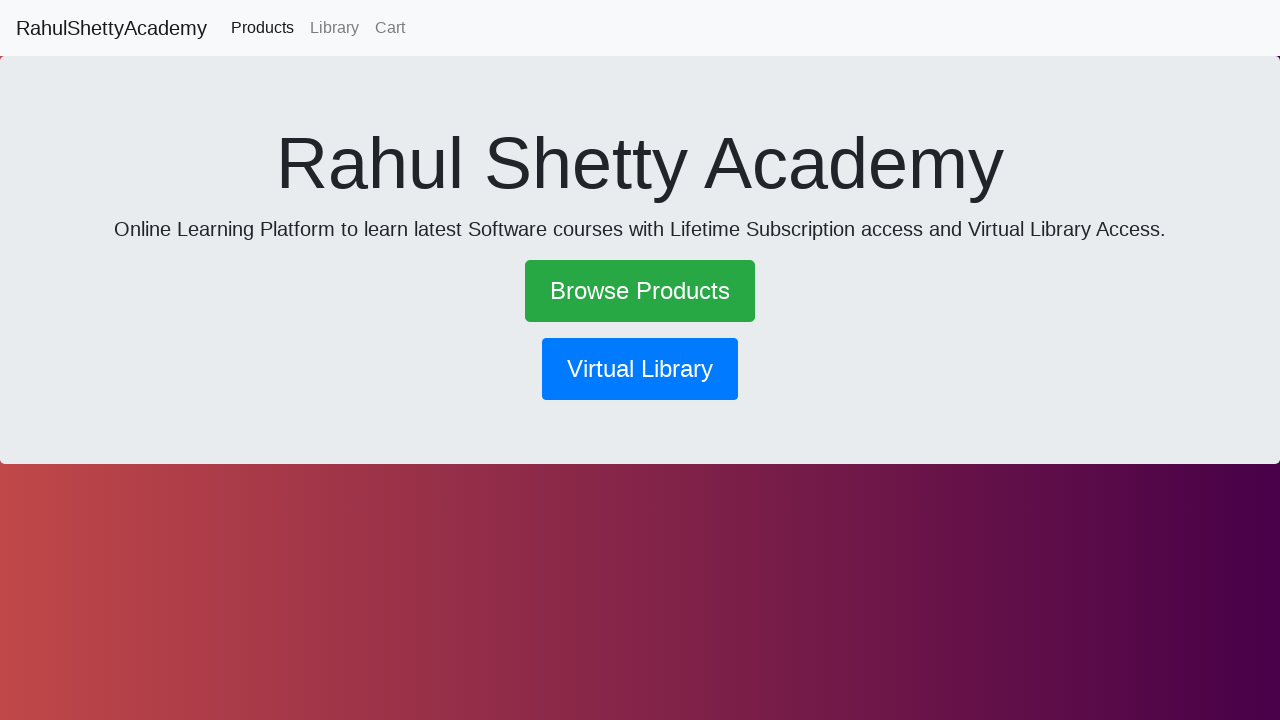

Clicked the library button at (640, 369) on button[routerlink*='/library']
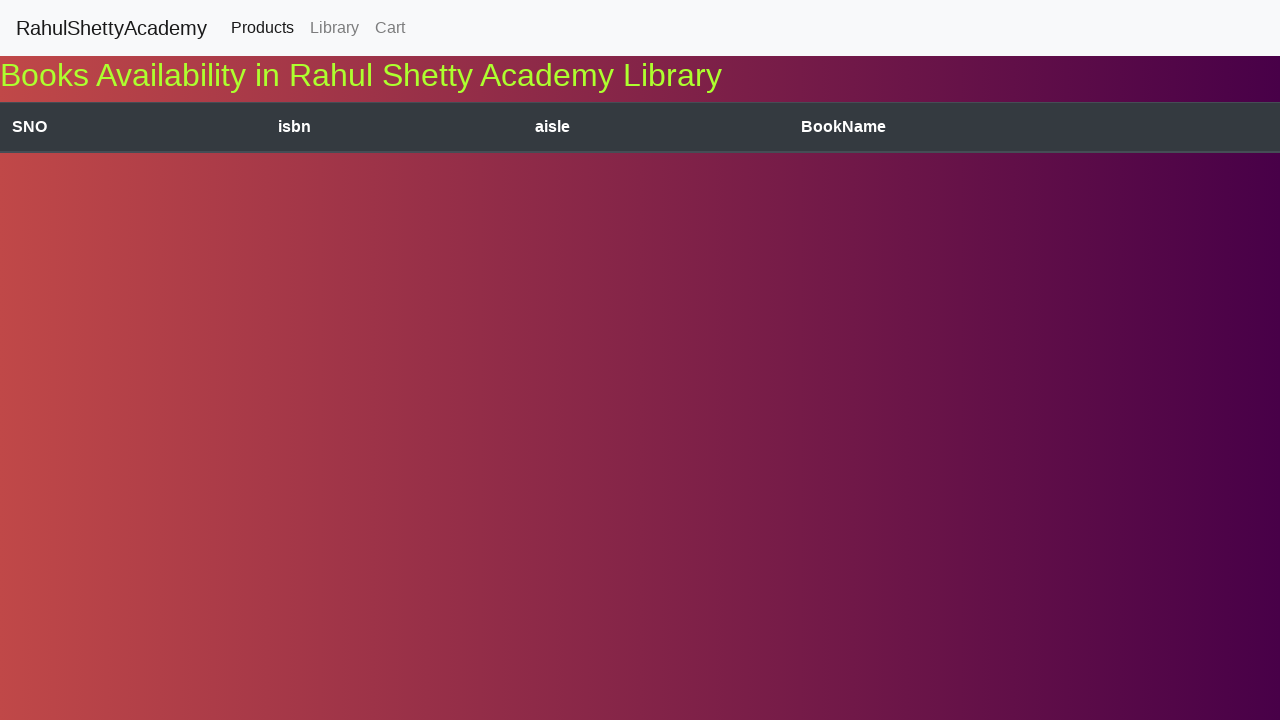

Waited 3 seconds for the page to respond to the failed request
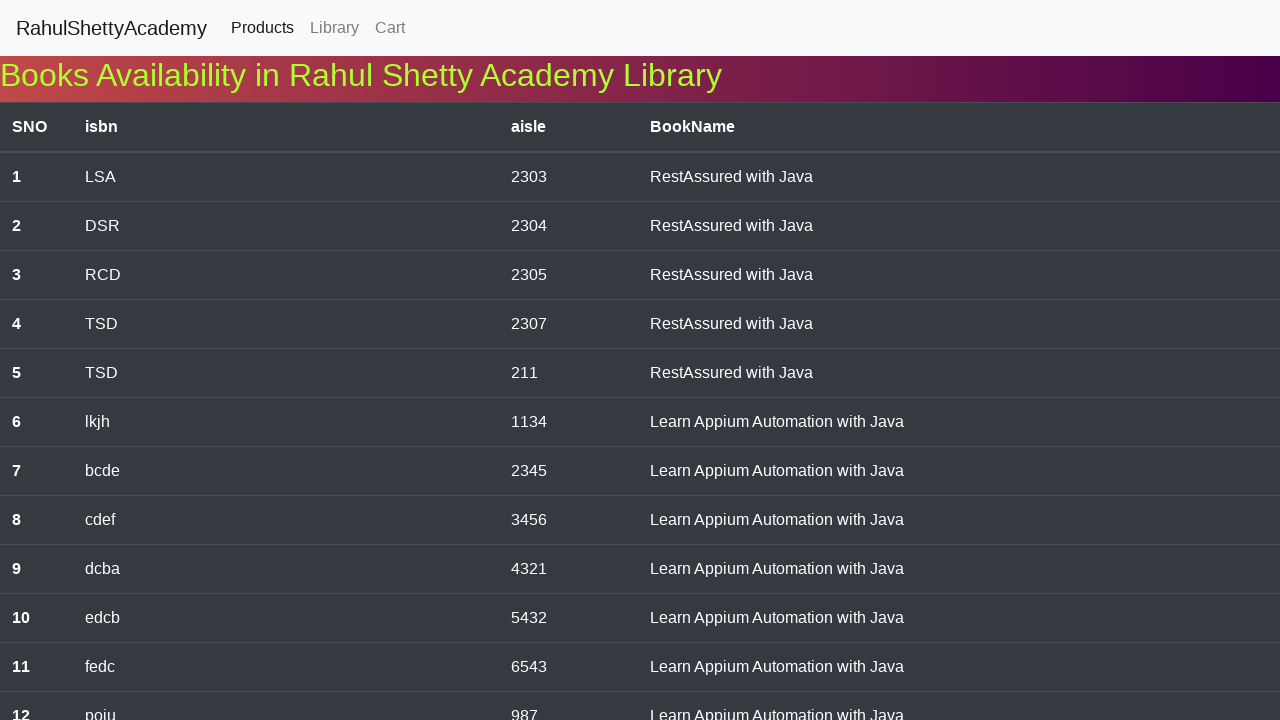

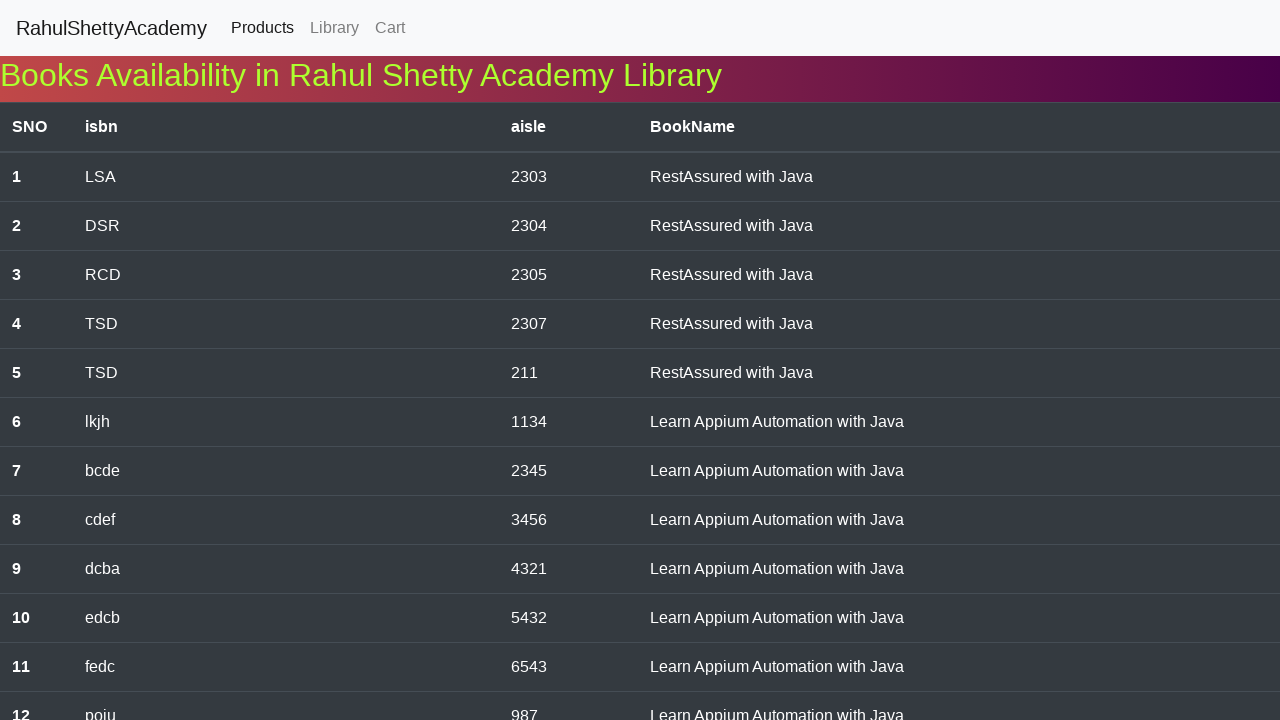